Tests left click functionality by clicking on the A/B Testing link on the practice page

Starting URL: https://practice.cydeo.com/

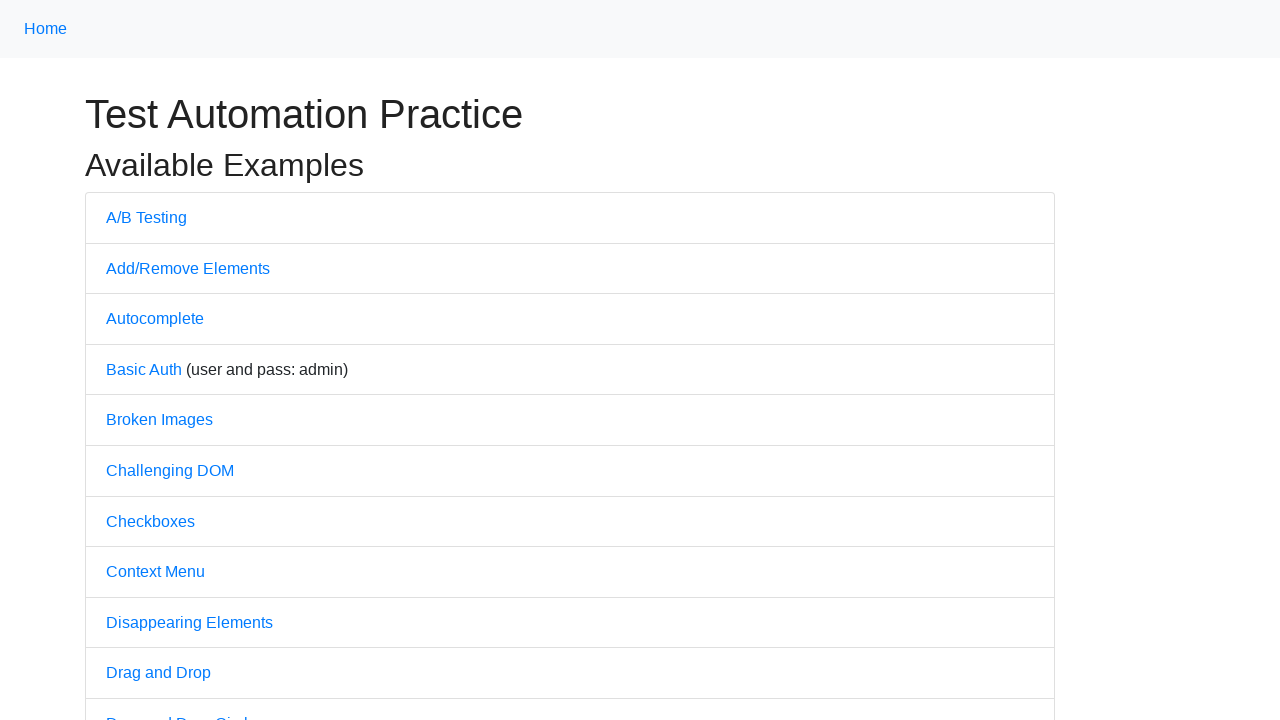

Navigated to practice page at https://practice.cydeo.com/
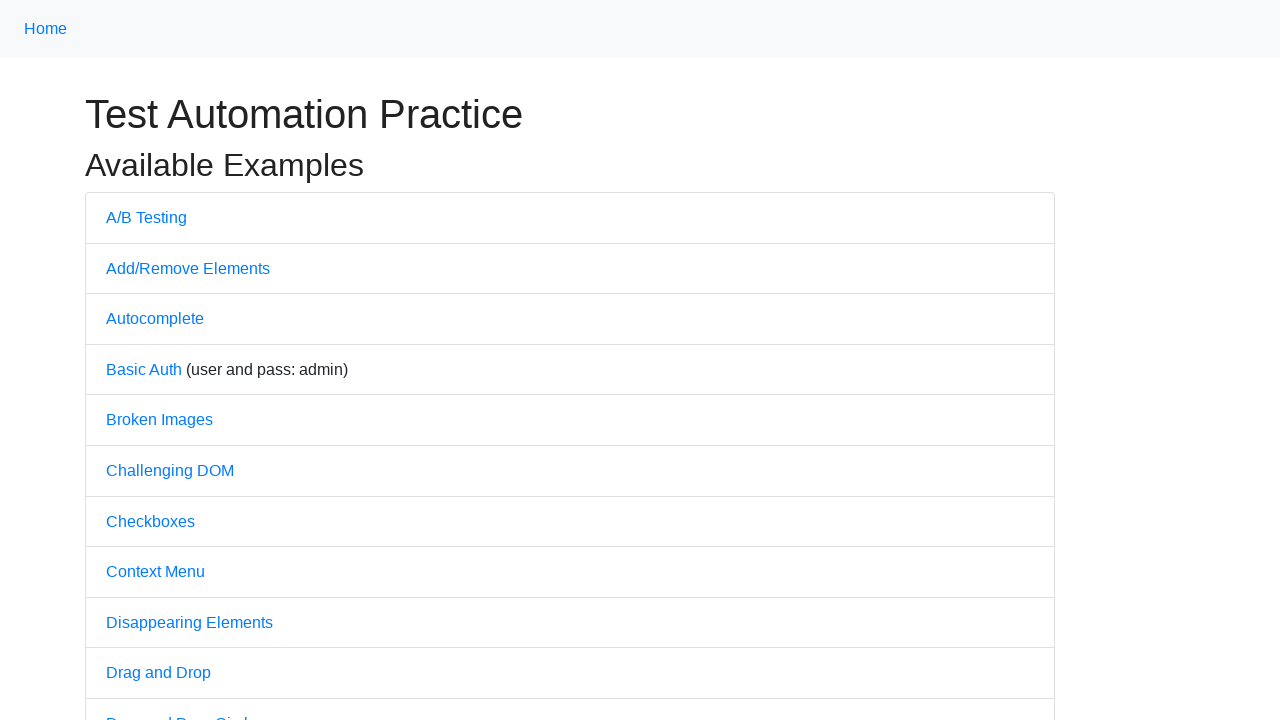

Left clicked on the A/B Testing link at (146, 217) on text='A/B Testing'
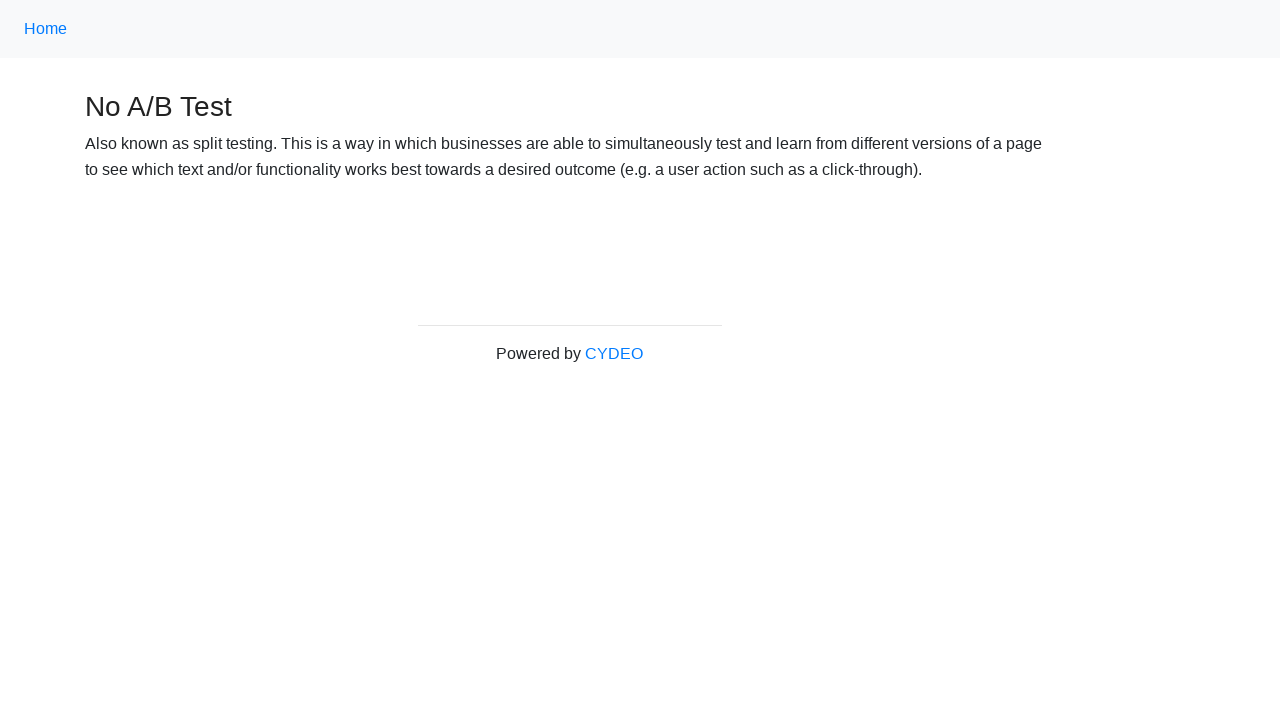

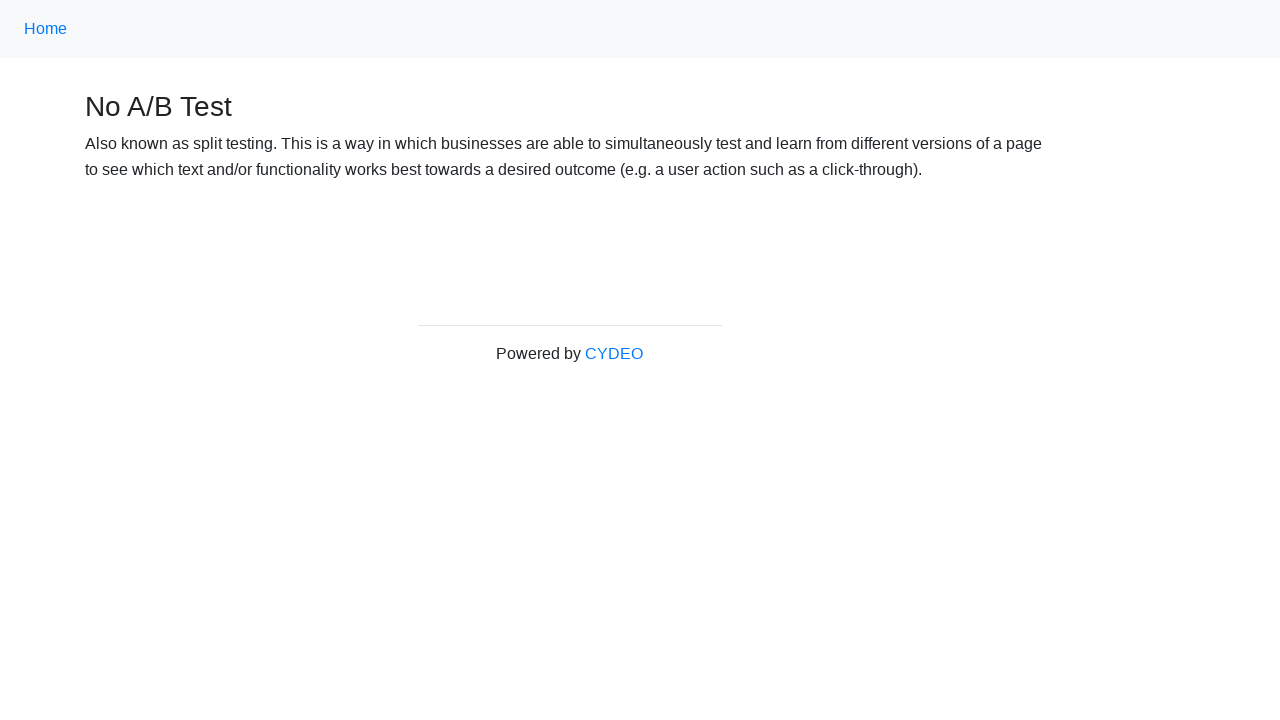